Selects Option 2 from dropdown using selectByValue method

Starting URL: https://the-internet.herokuapp.com/dropdown

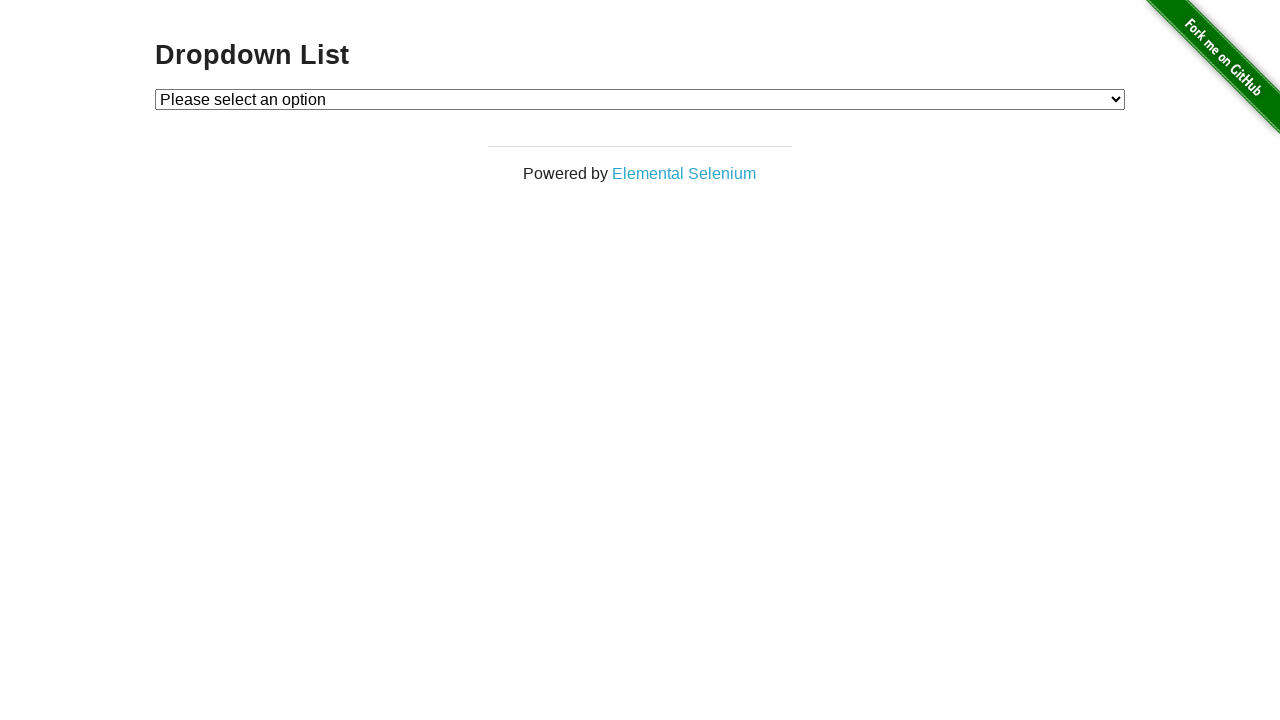

Navigated to dropdown test page
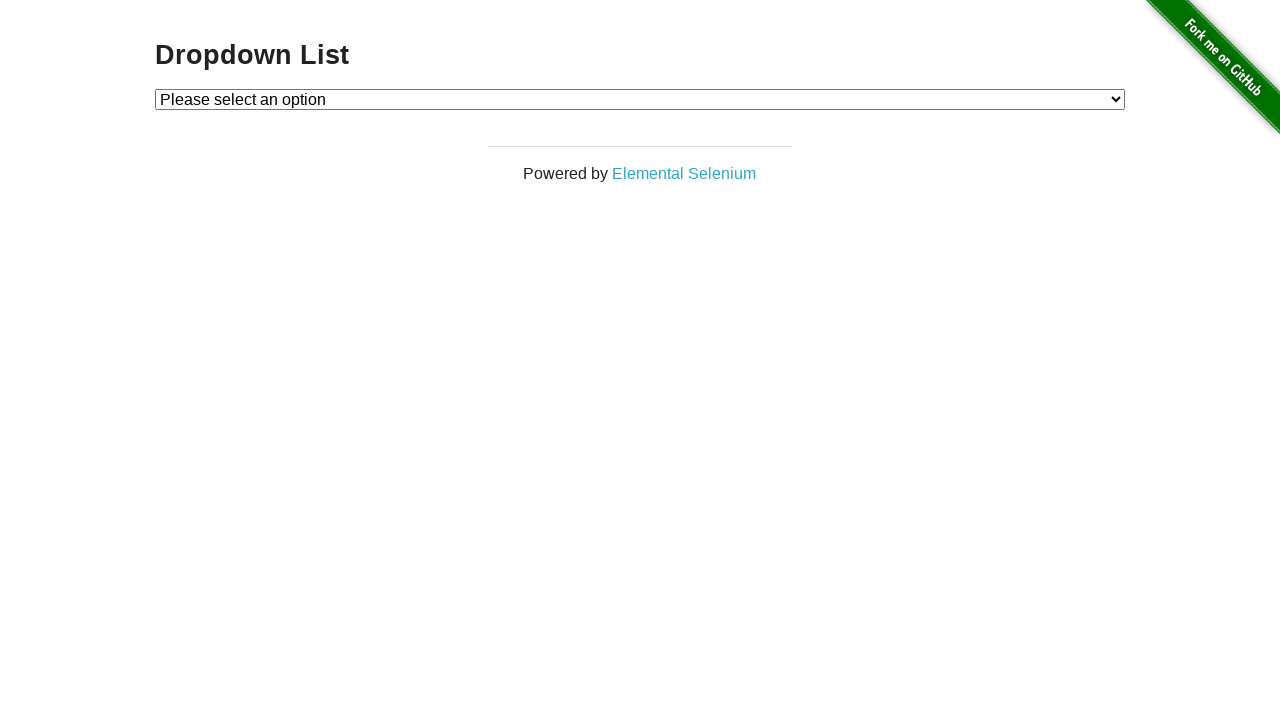

Located dropdown element
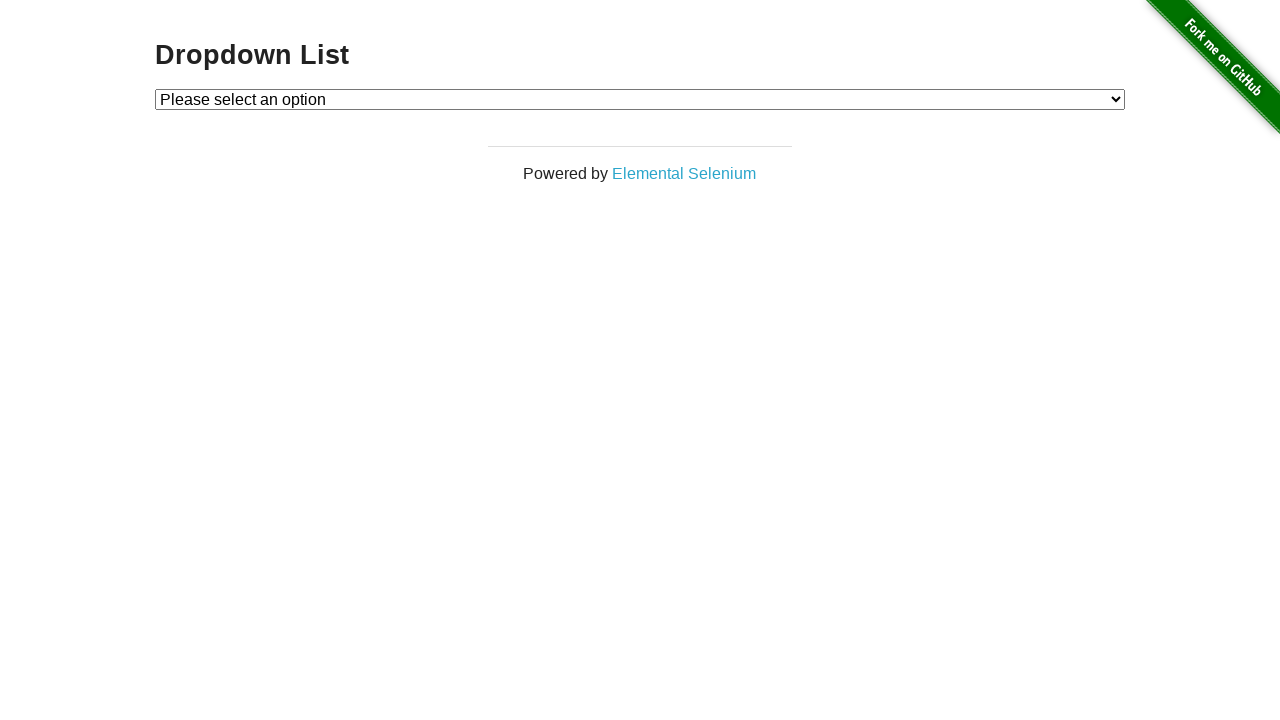

Selected Option 2 from dropdown using selectByValue method on #dropdown
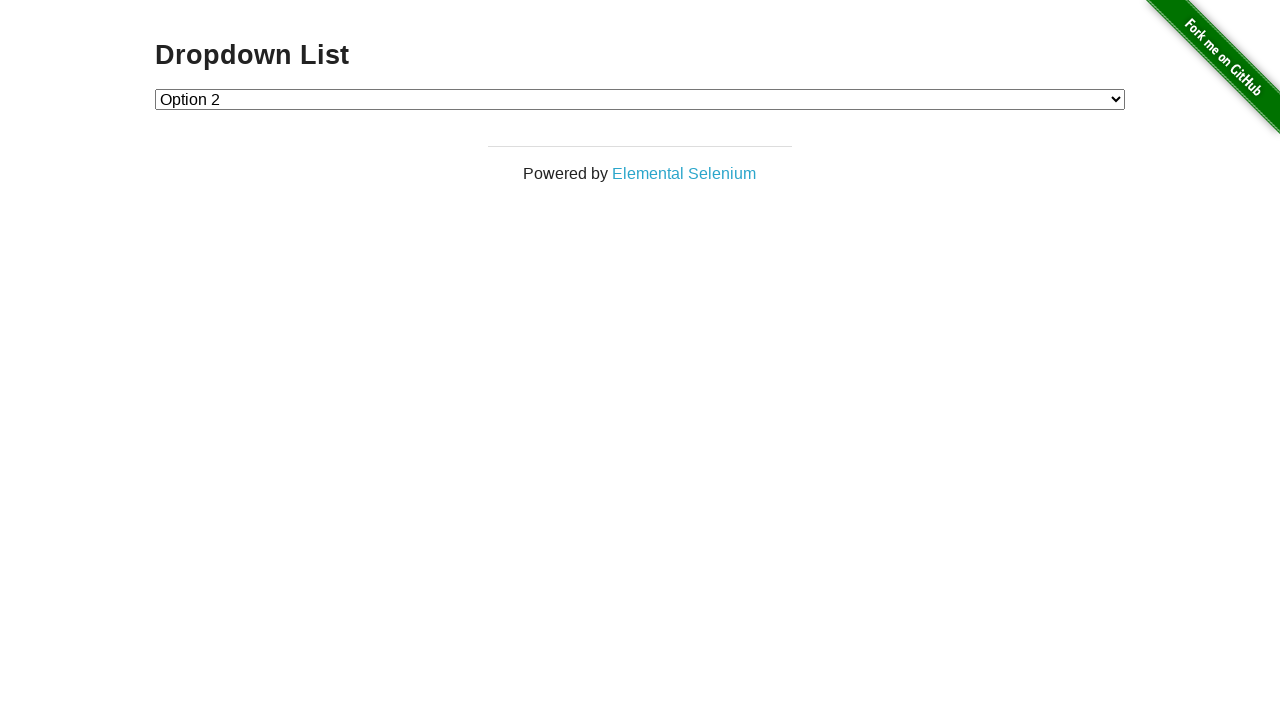

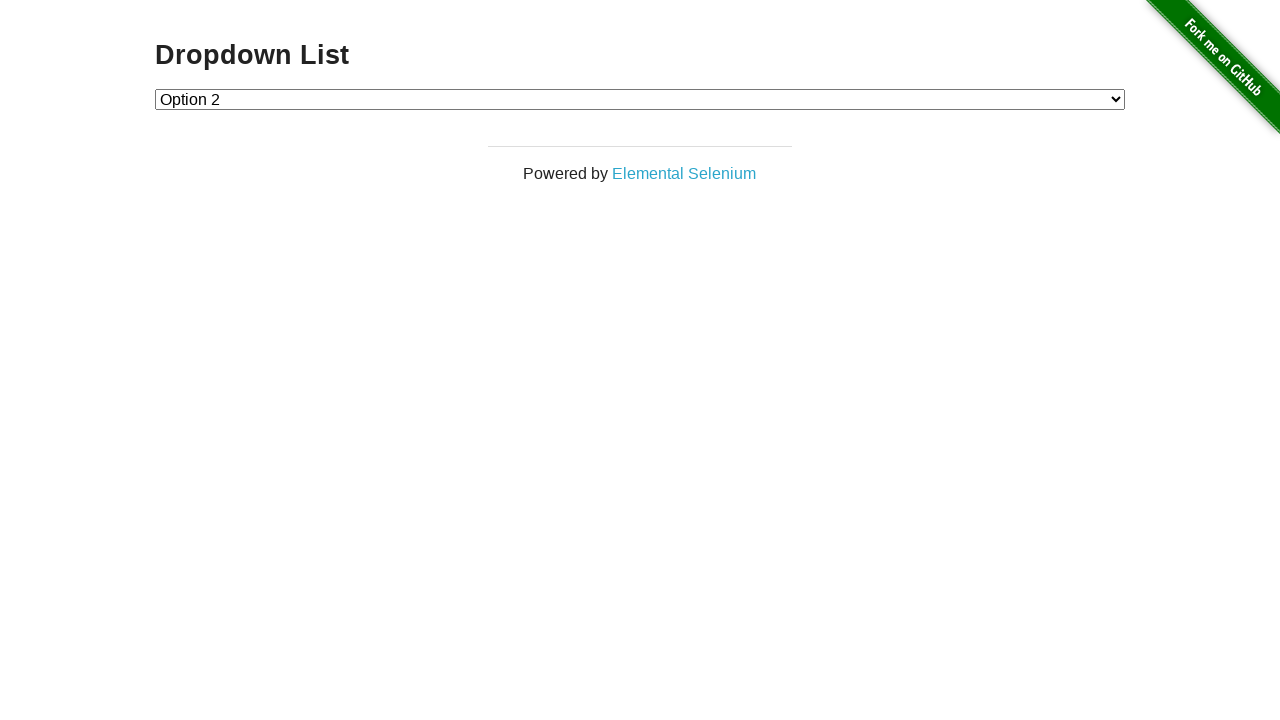